Tests creating a new paste on Pastebin by filling in the paste content, setting expiration to 10 minutes, and adding a title.

Starting URL: https://pastebin.com/

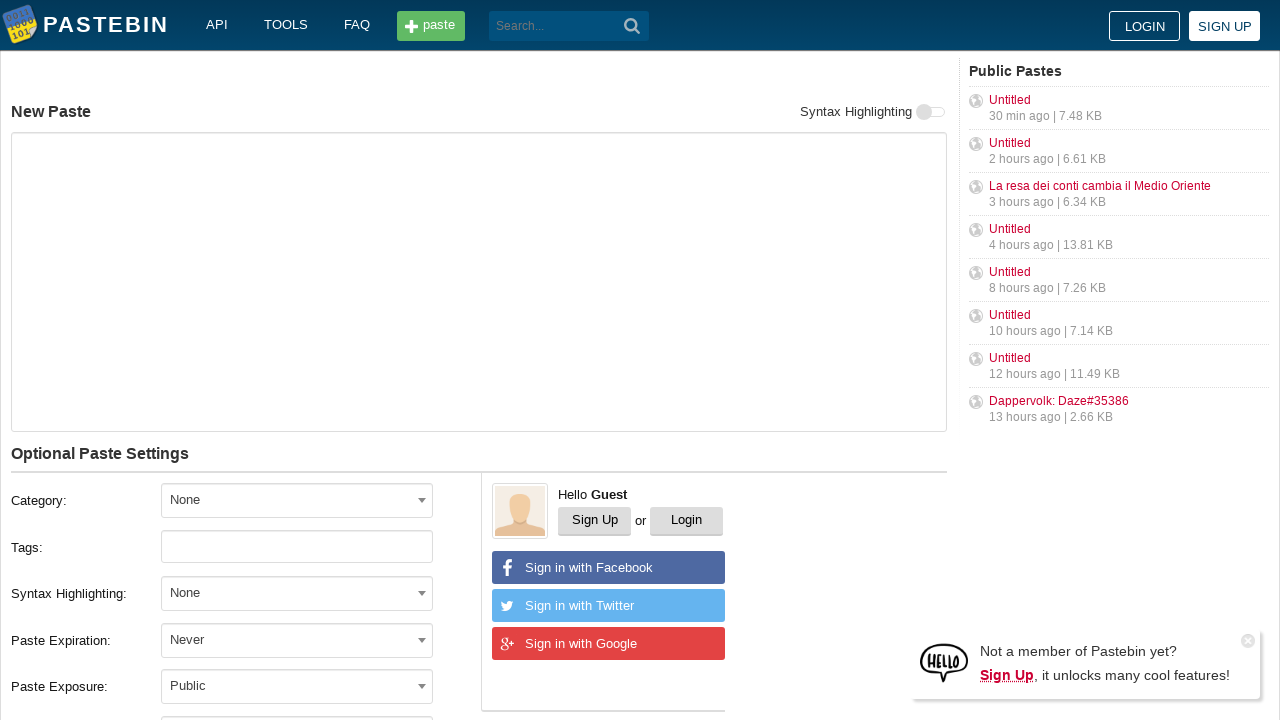

Clicked on the new paste button in header at (431, 26) on a.header__btn
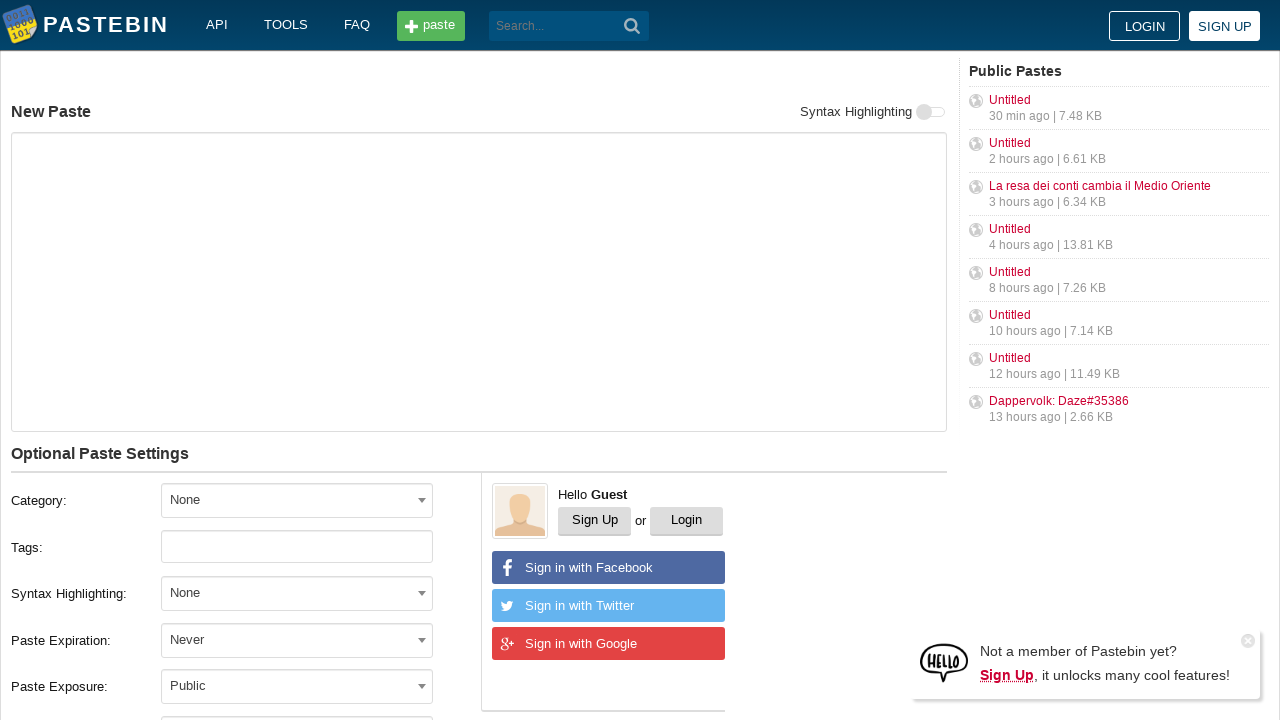

Filled in paste content with 'Hello from WebDriver' on textarea#postform-text
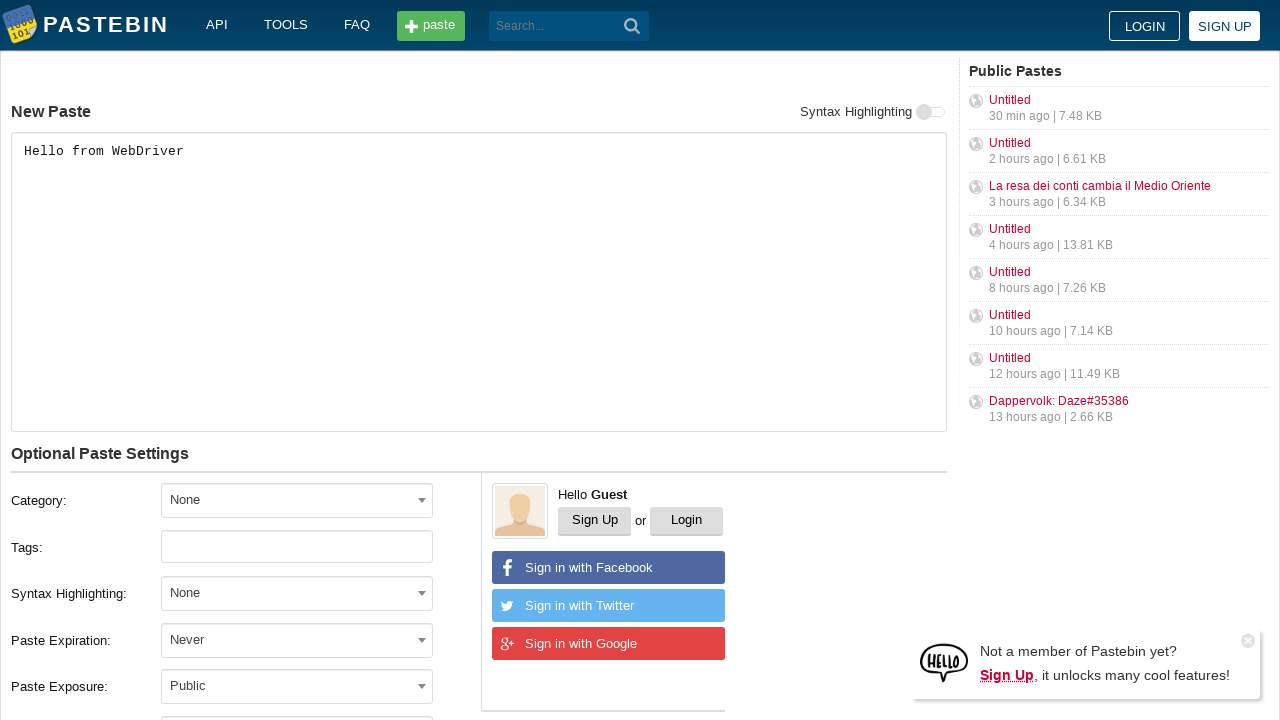

Clicked on expiration dropdown at (297, 640) on span#select2-postform-expiration-container
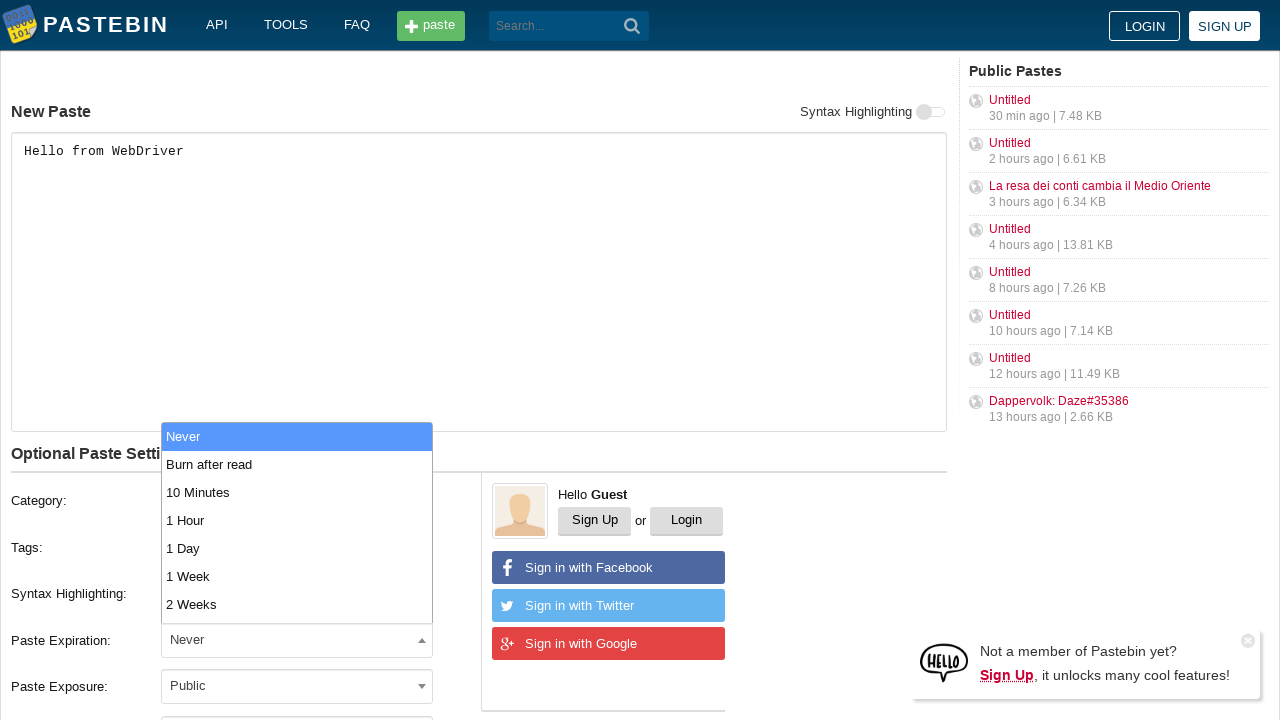

Selected '10 Minutes' from expiration dropdown at (297, 492) on li:has-text('10 Minutes')
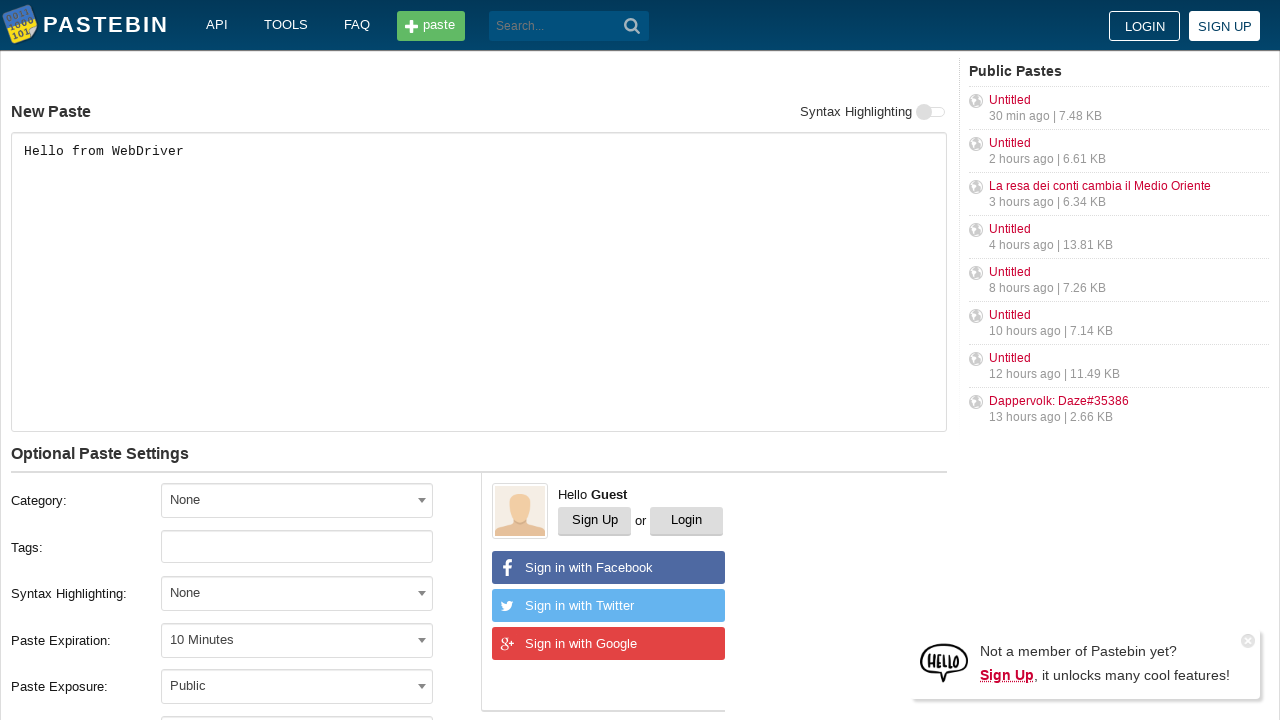

Filled in paste title with 'helloweb' on input#postform-name
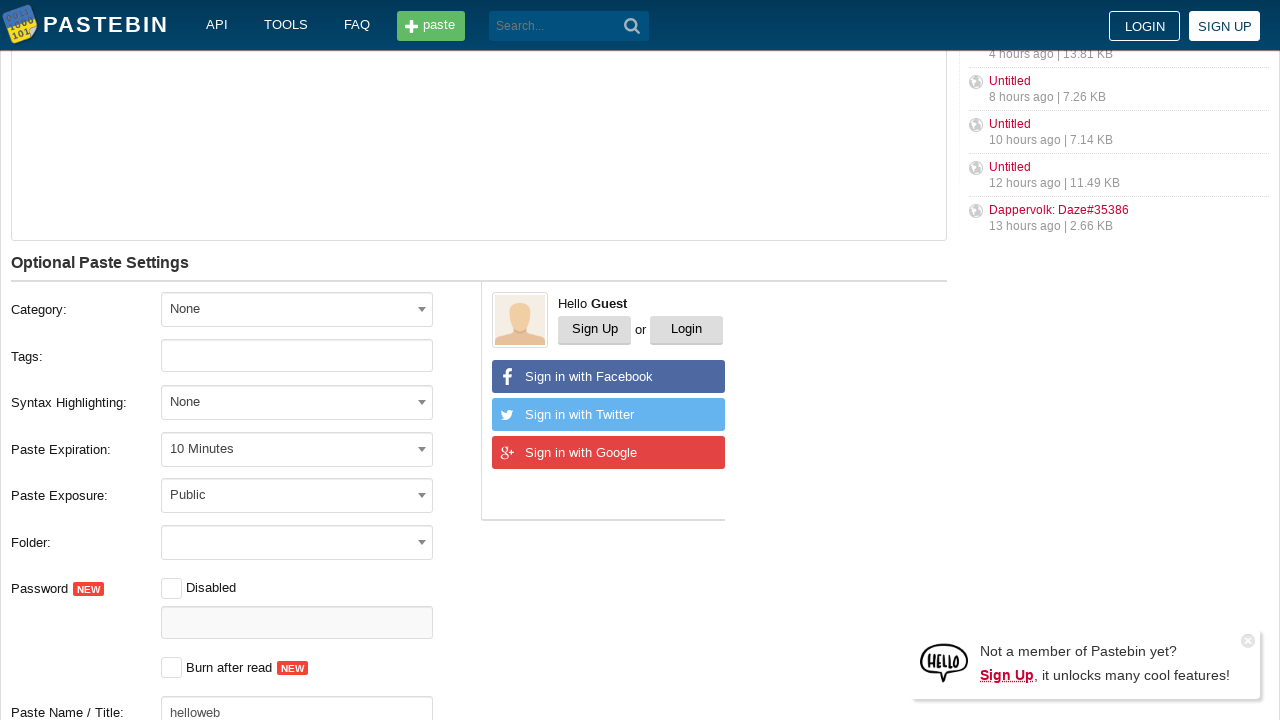

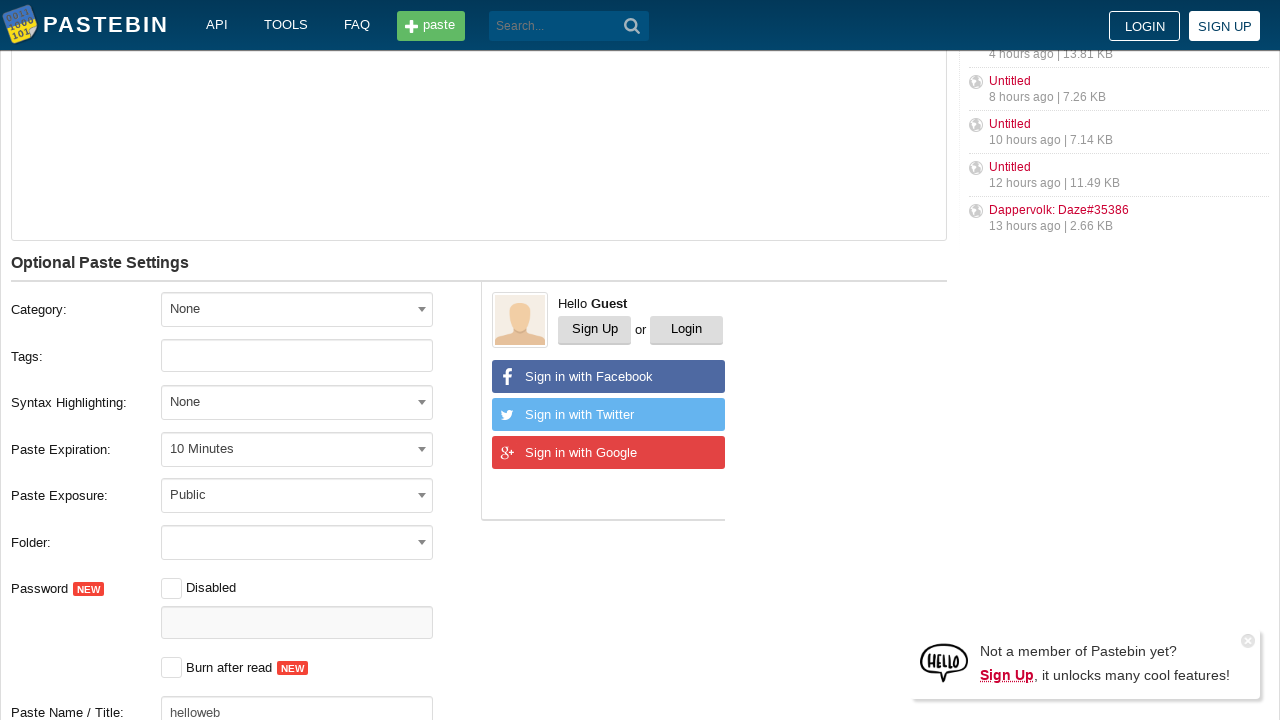